Tests hover functionality on third user profile image, verifies name appears on hover, clicks profile link and verifies 404 page

Starting URL: http://the-internet.herokuapp.com/hovers

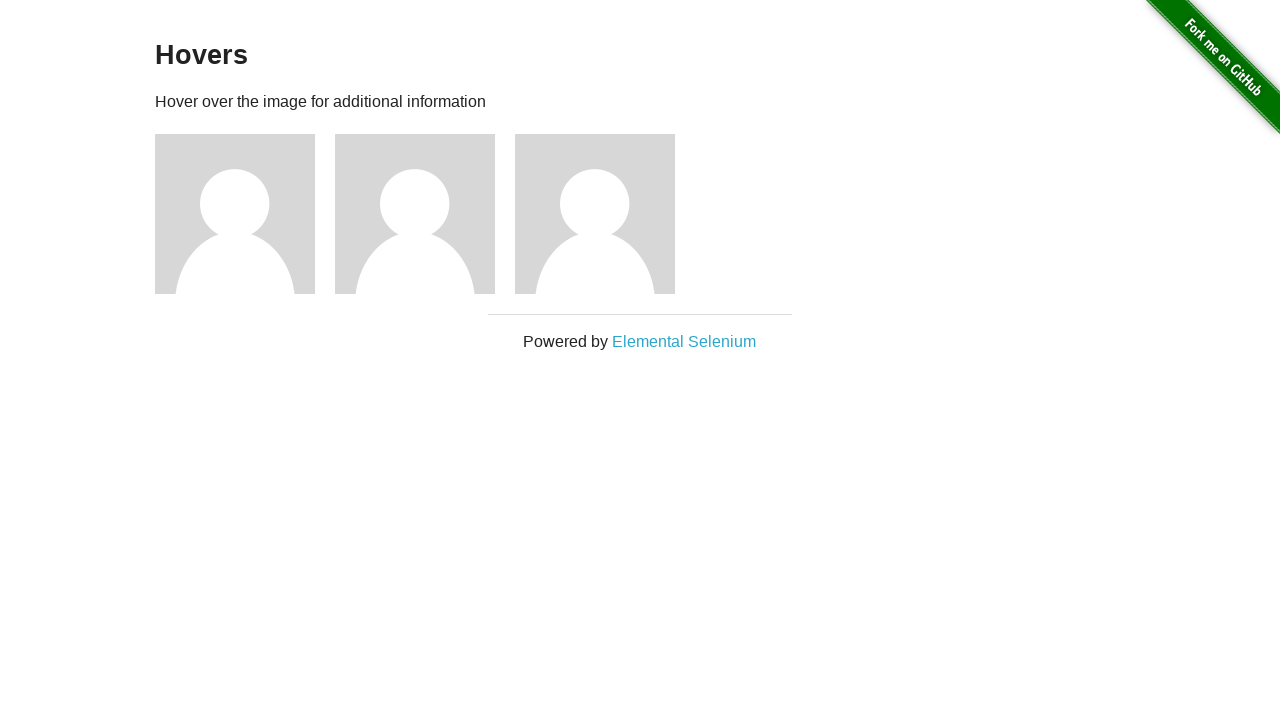

Hovered over third user profile image at (595, 214) on xpath=//*[@id="content"]/div/div[3]/img
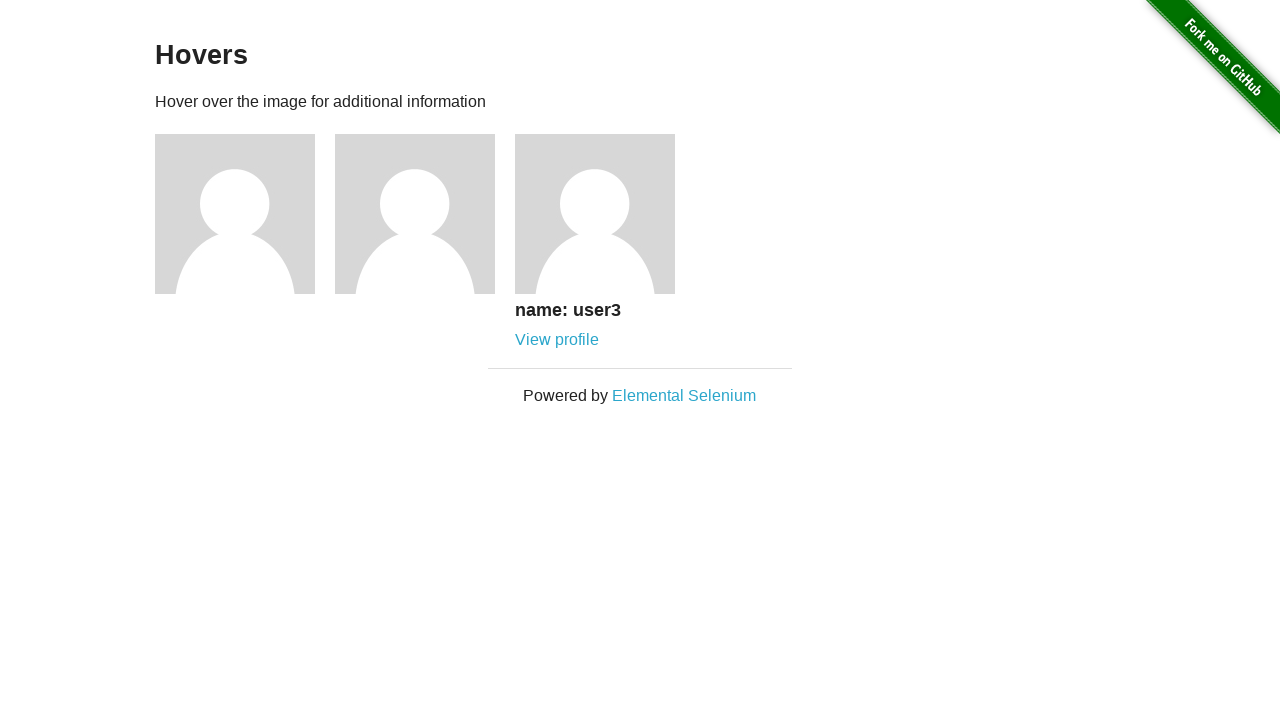

Verified 'name: user3' appears on hover
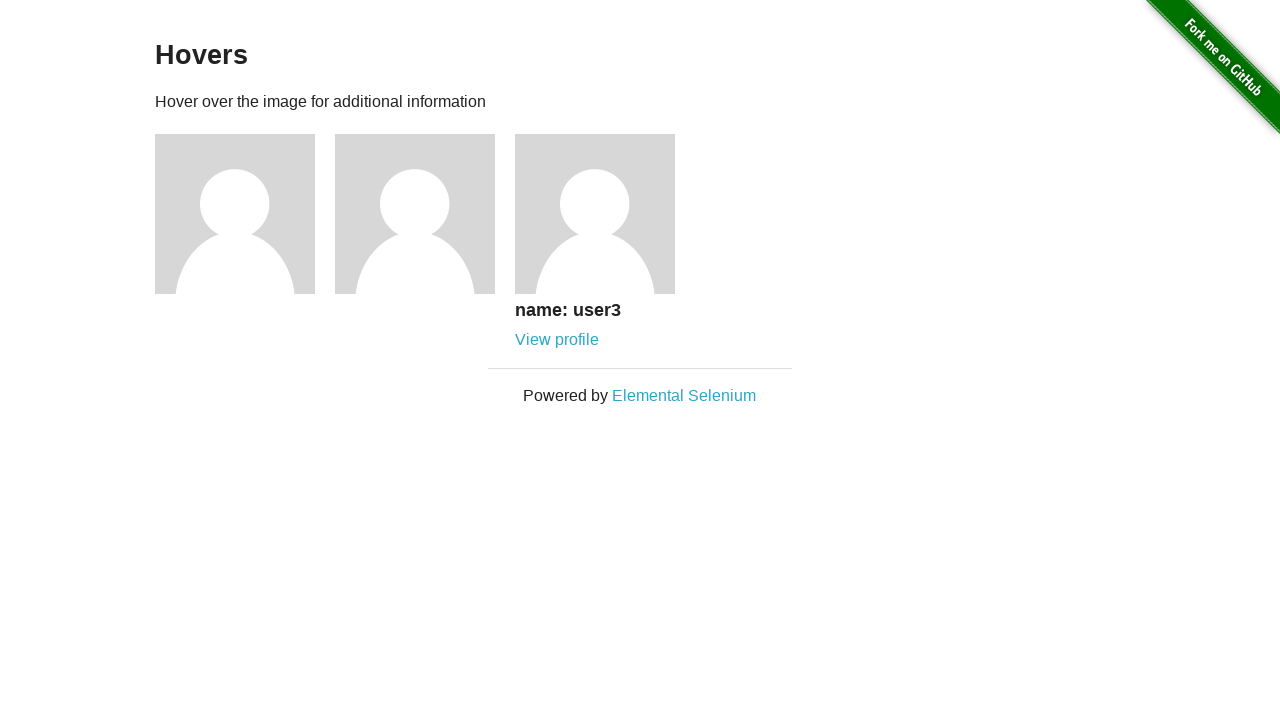

Clicked on third user profile link at (557, 340) on xpath=//*[@id="content"]/div/div[3]/div/a
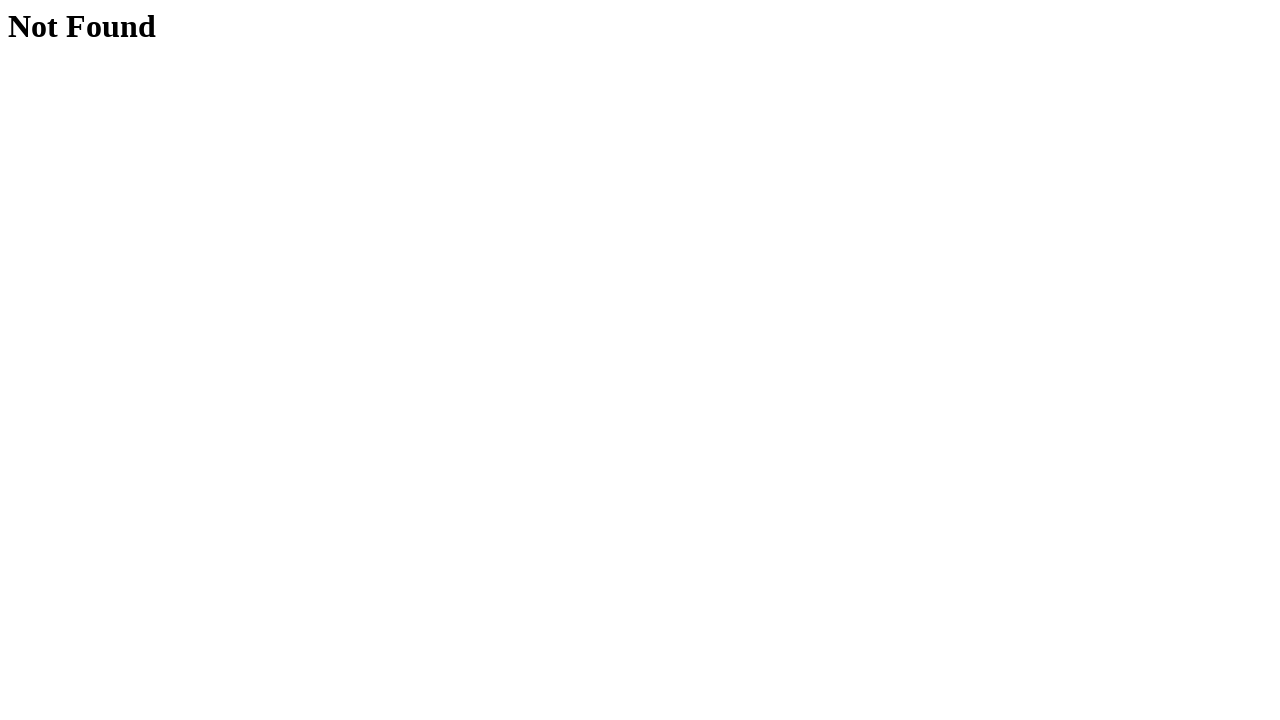

Verified 404 'not found' page appears
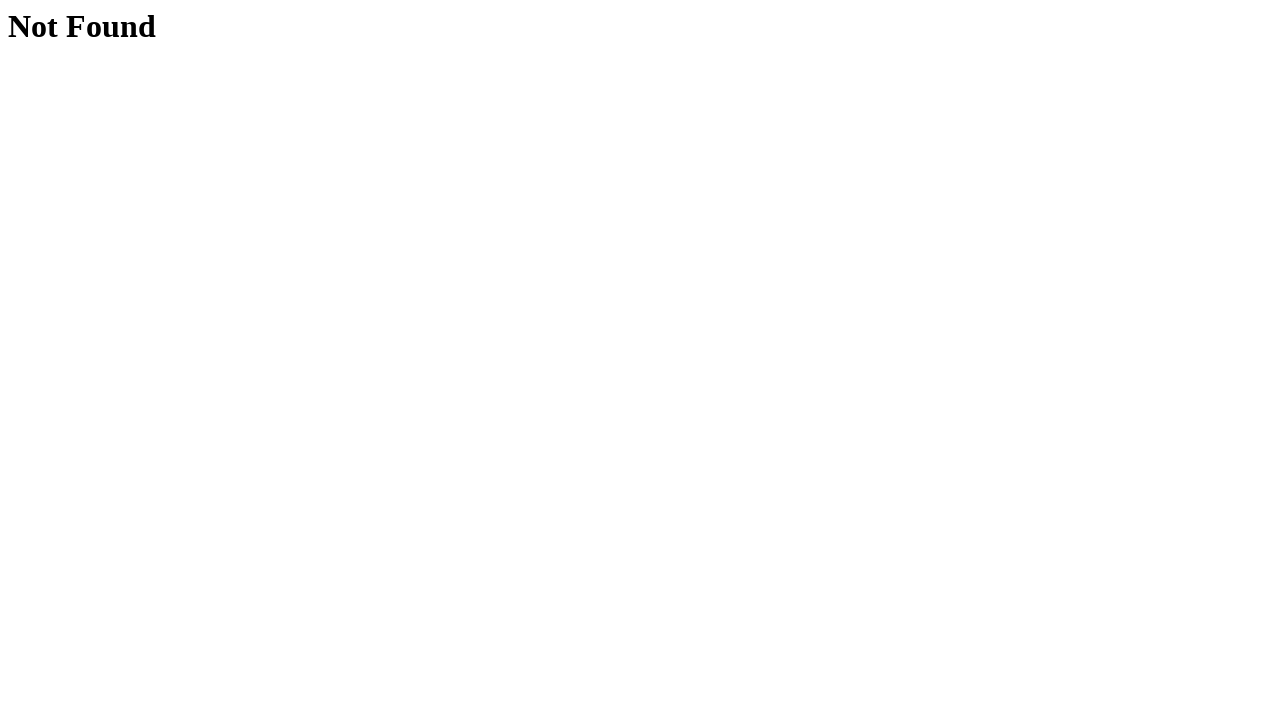

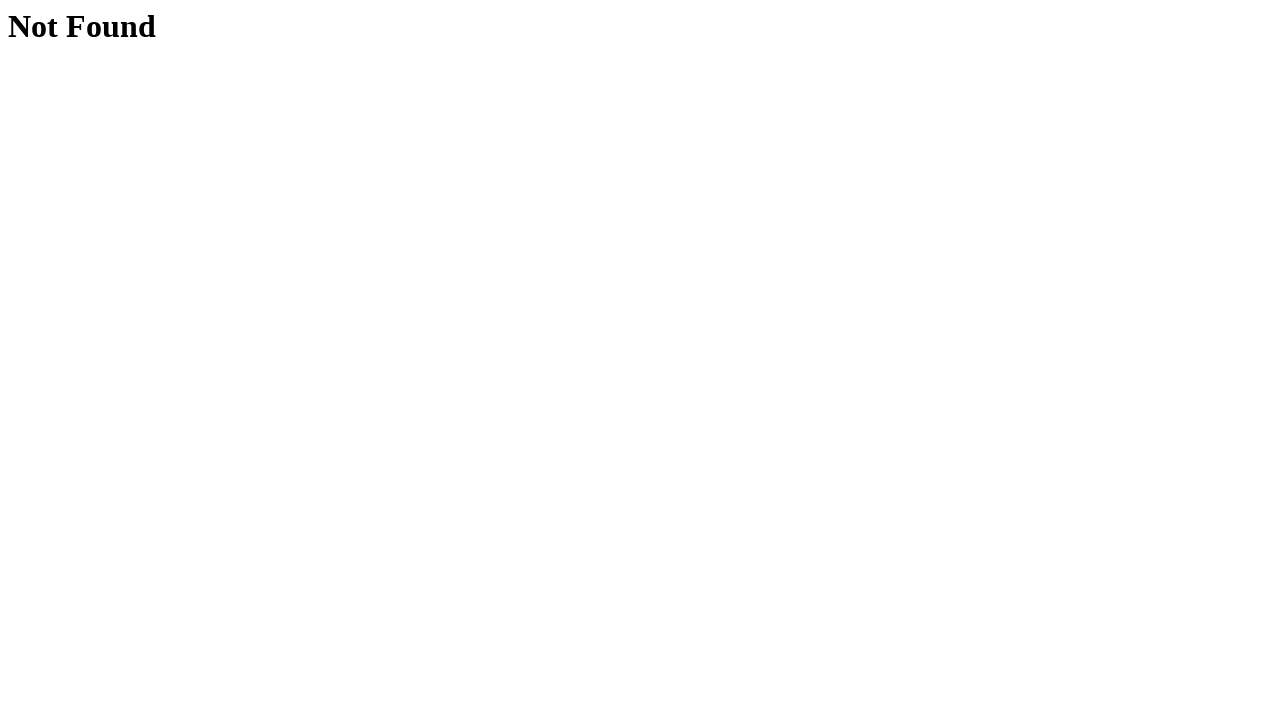